Tests date picker functionality by using JavaScript to set a date value on a date input field

Starting URL: https://www.tutorialspoint.com/selenium/practice/date-picker.php

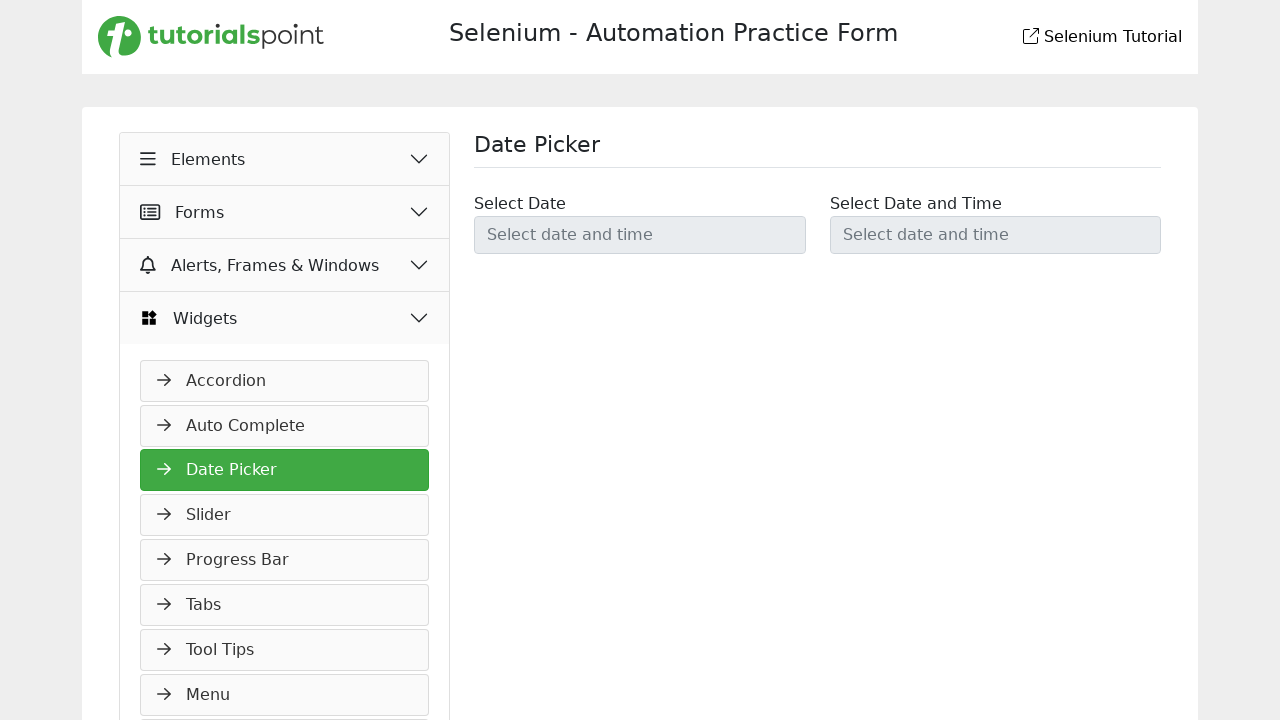

Date picker element #datetimepicker1 is visible
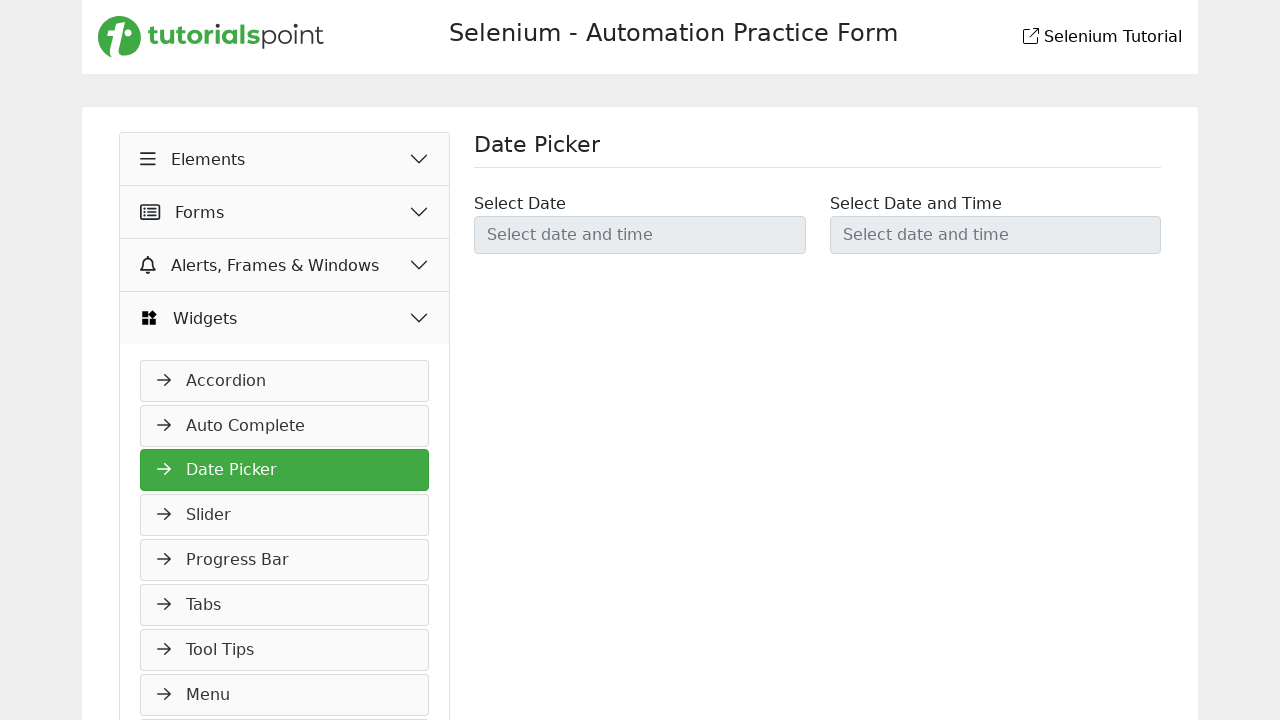

Set date value to 2025-03-21 using JavaScript
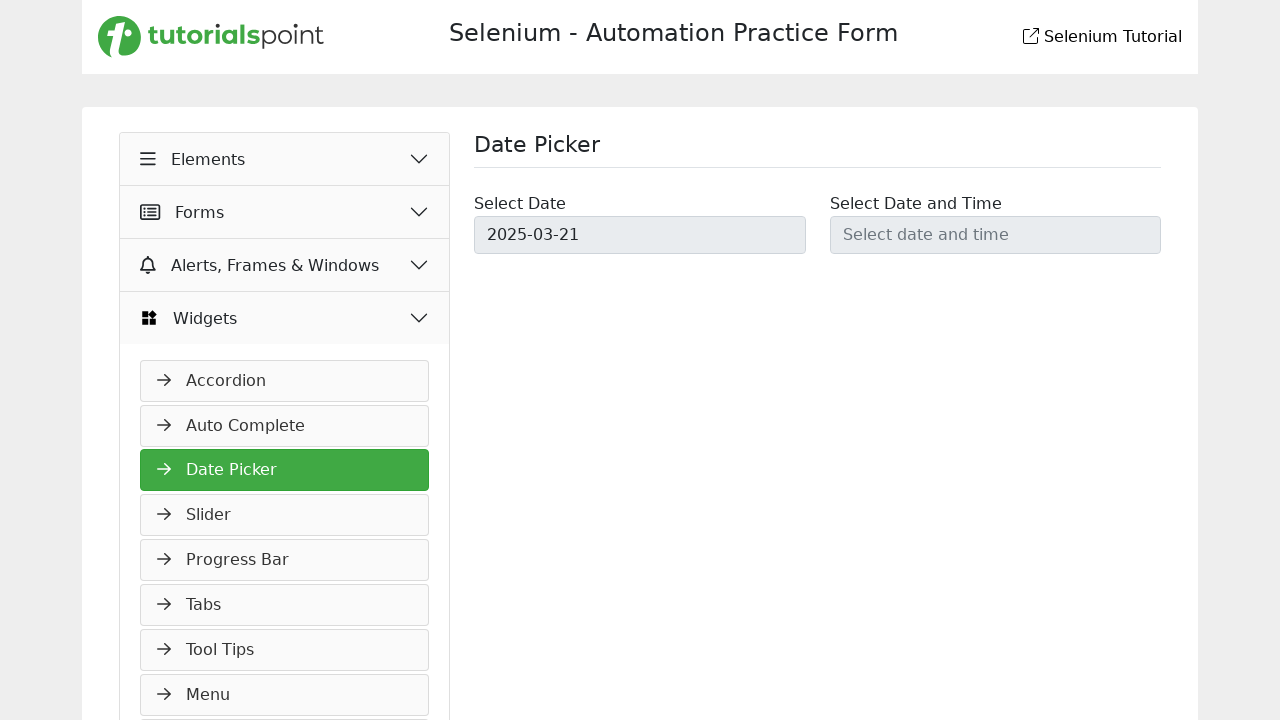

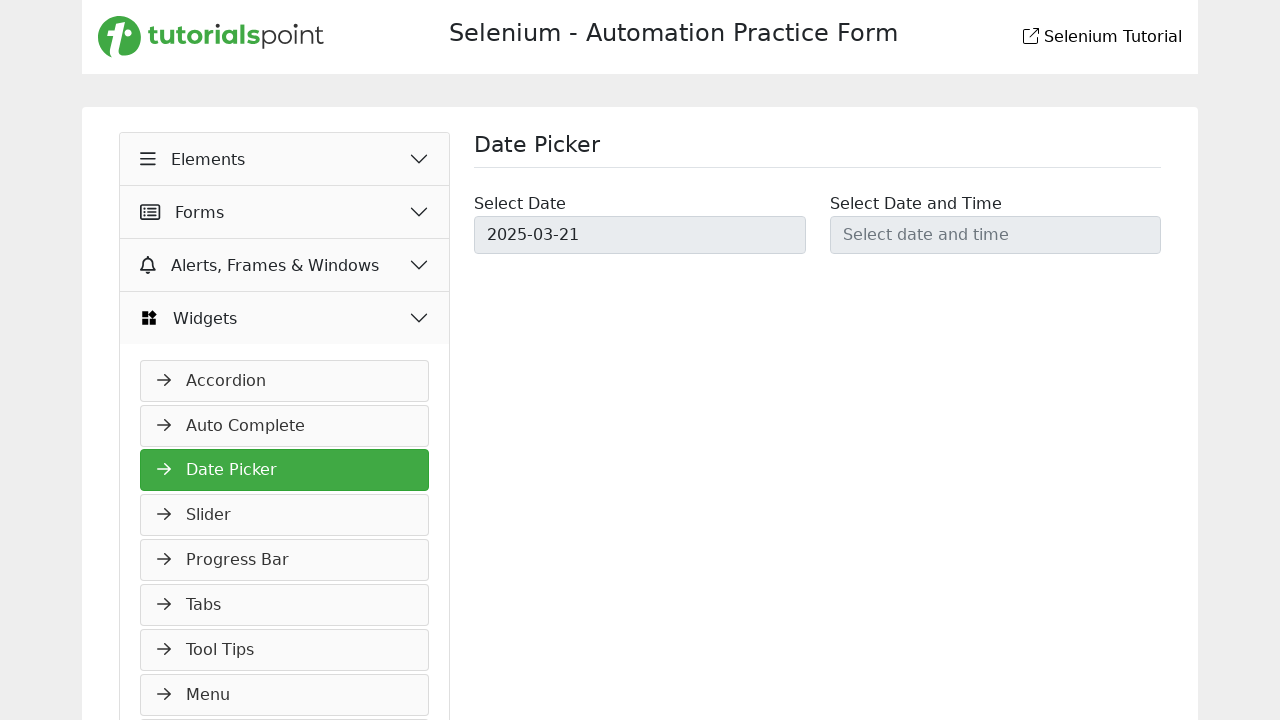